Tests window handling functionality by opening a new window, switching between windows, and closing them

Starting URL: https://leafground.com/window.xhtml

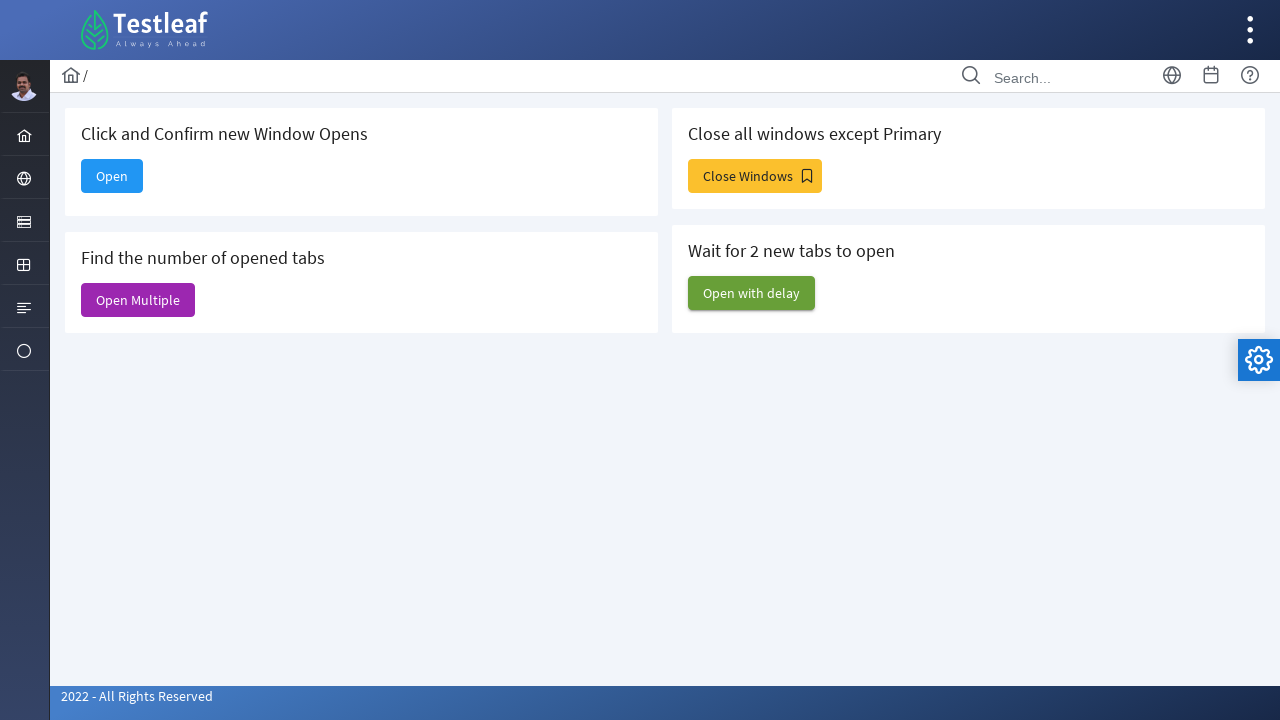

Clicked 'Open' button to open new window at (112, 176) on xpath=//span[text()='Open']
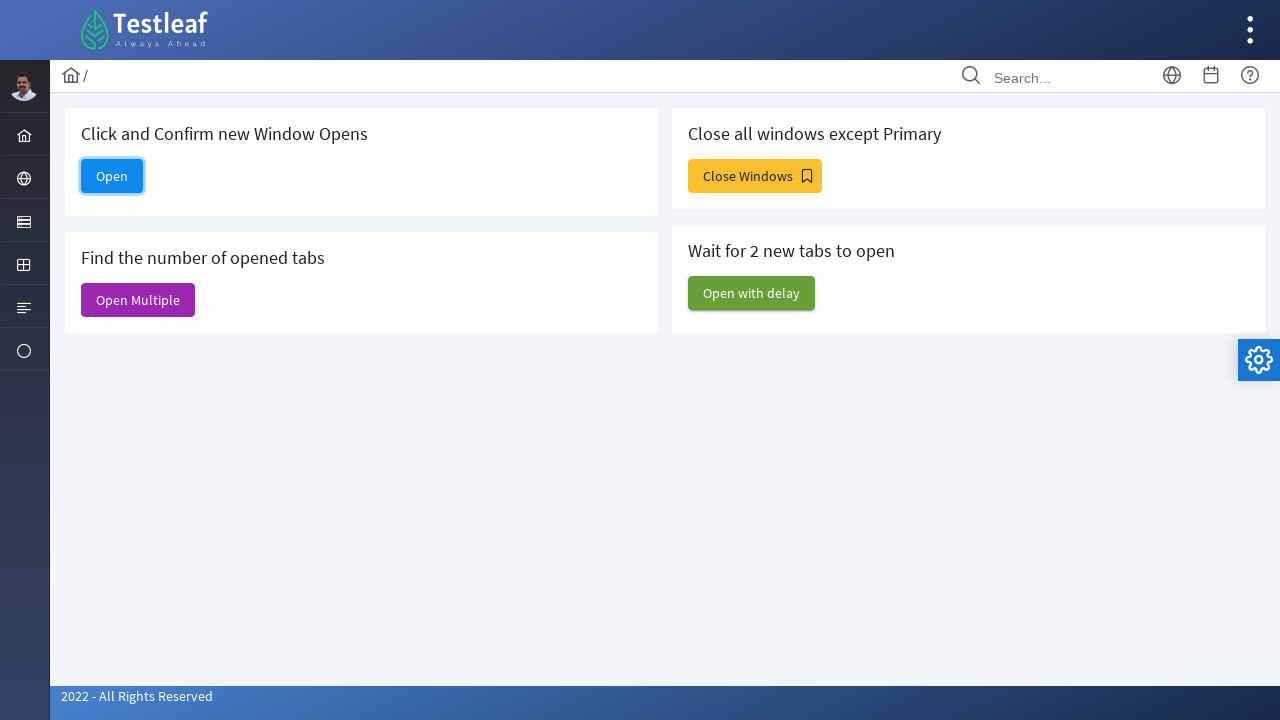

New window opened and captured
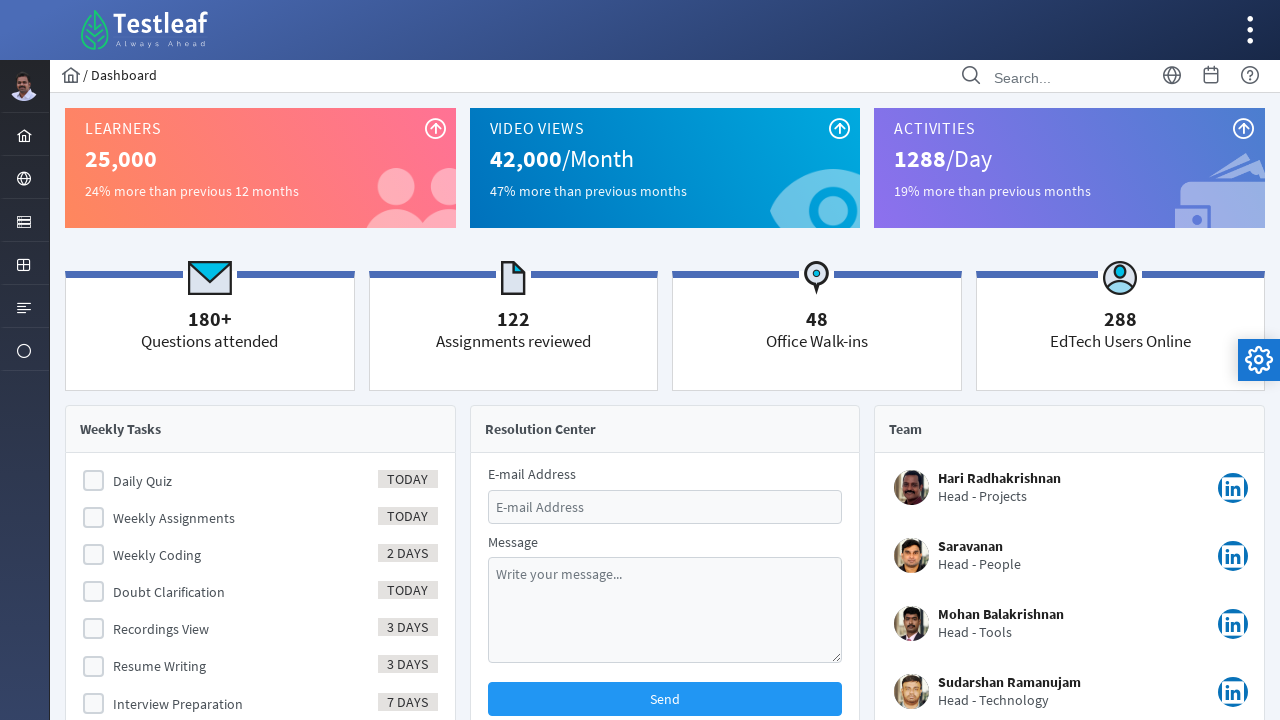

Retrieved original window title: Window
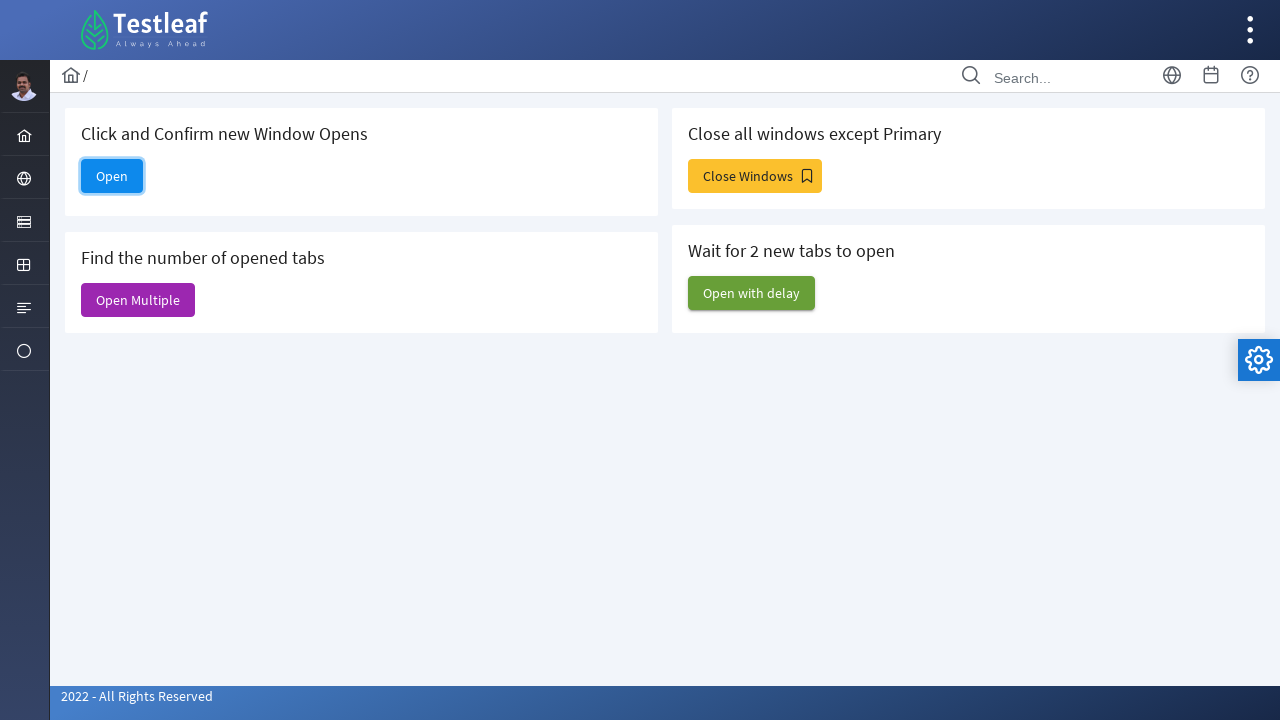

Retrieved new window title: Dashboard
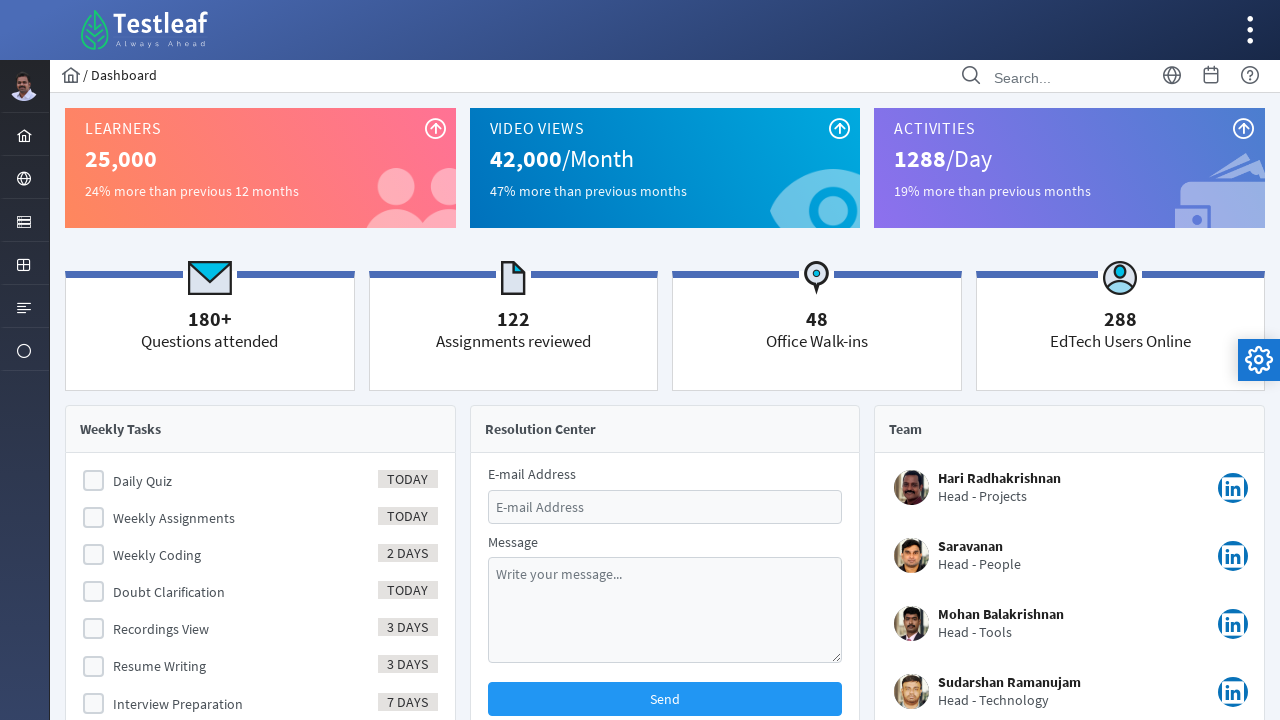

Closed the new window
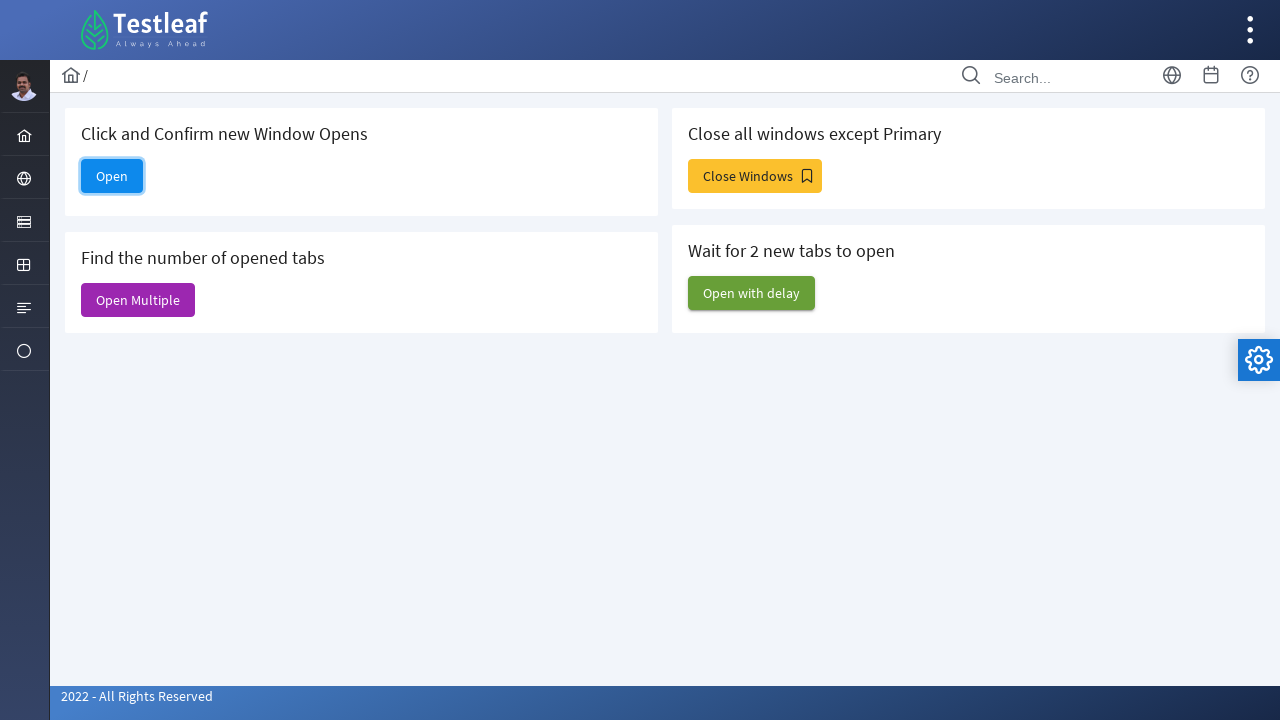

Verified return to original window: Window
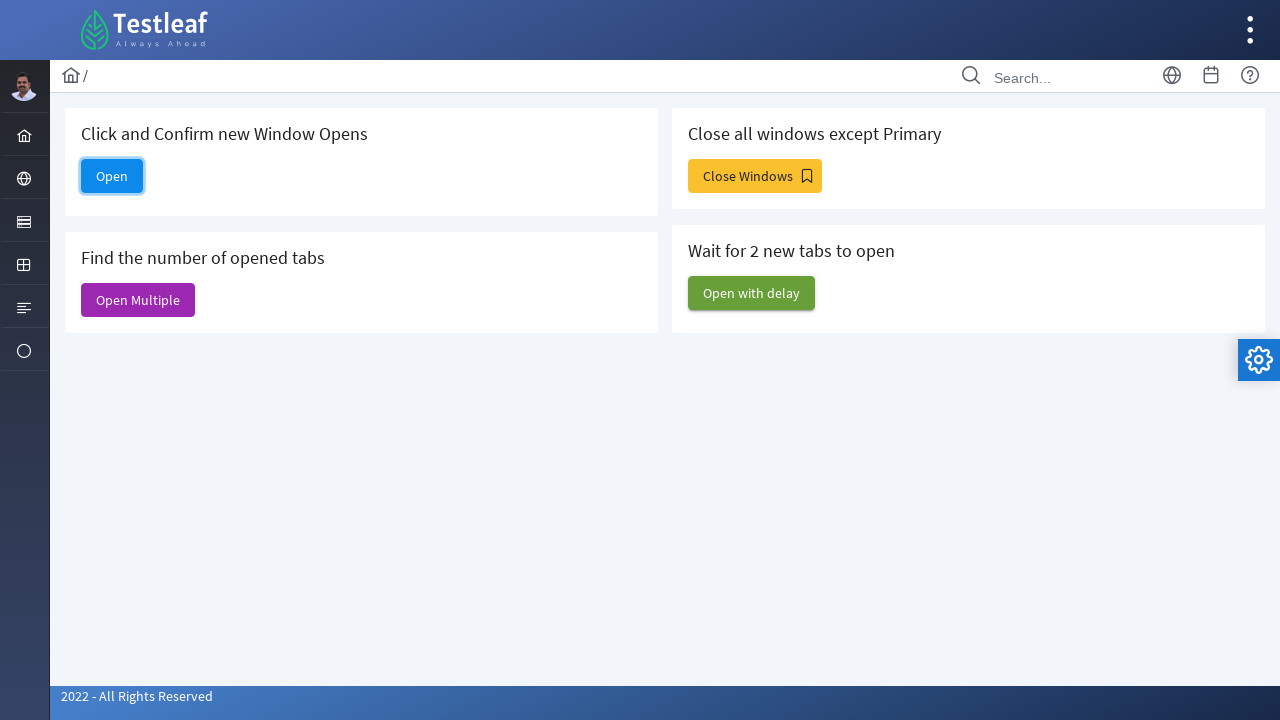

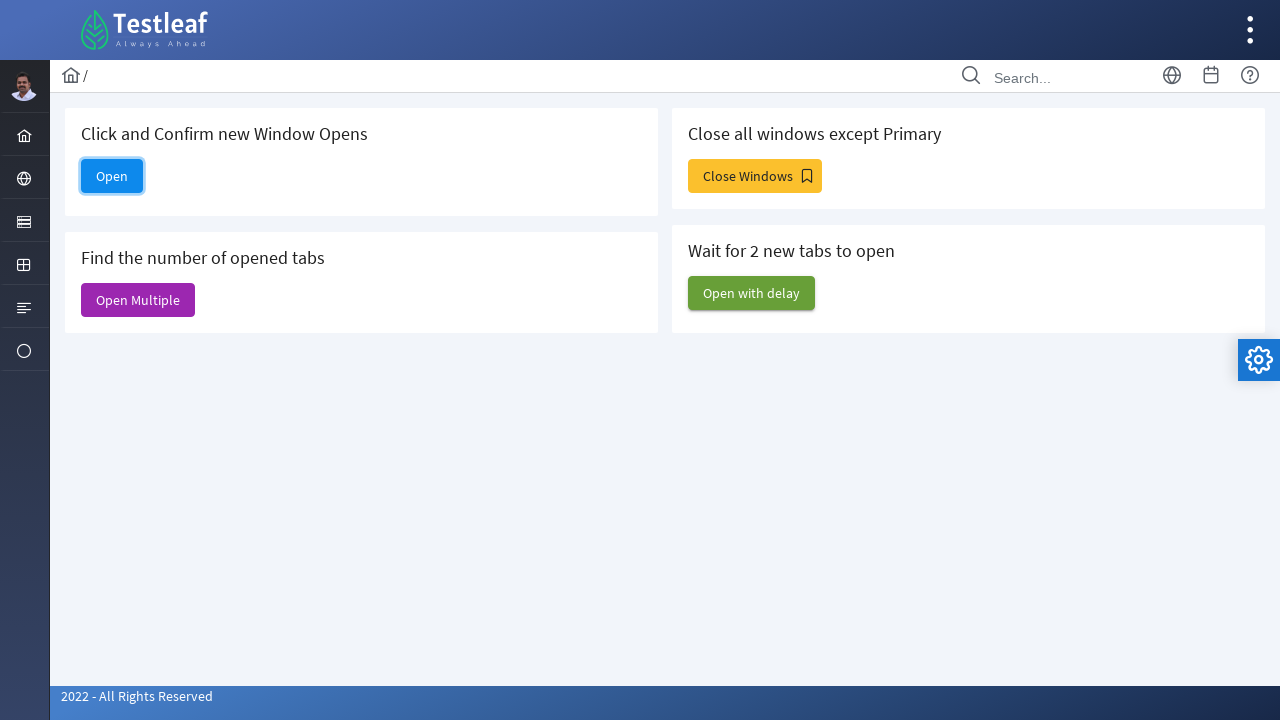